Tests keyboard navigation accessibility by tabbing through focusable elements on the page

Starting URL: https://remotion-recovery-4dok4e7w8-vanasnip-0f7d4c38.vercel.app

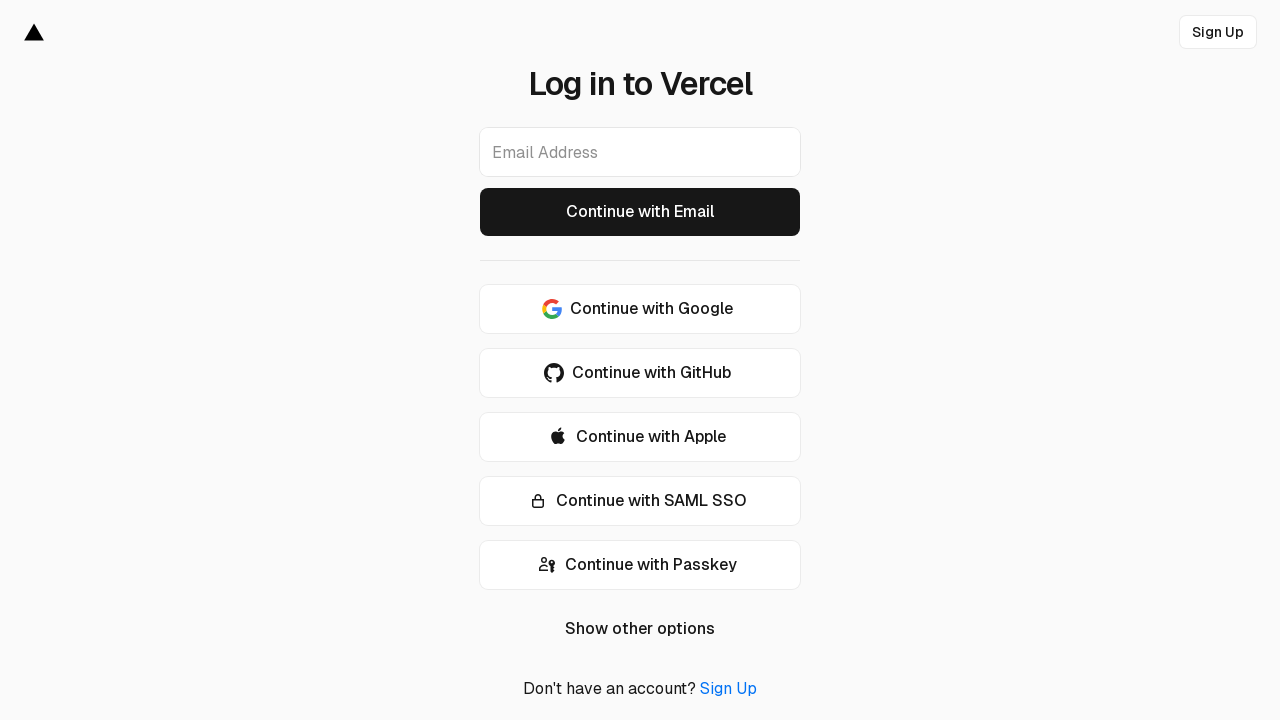

Page loaded with networkidle state
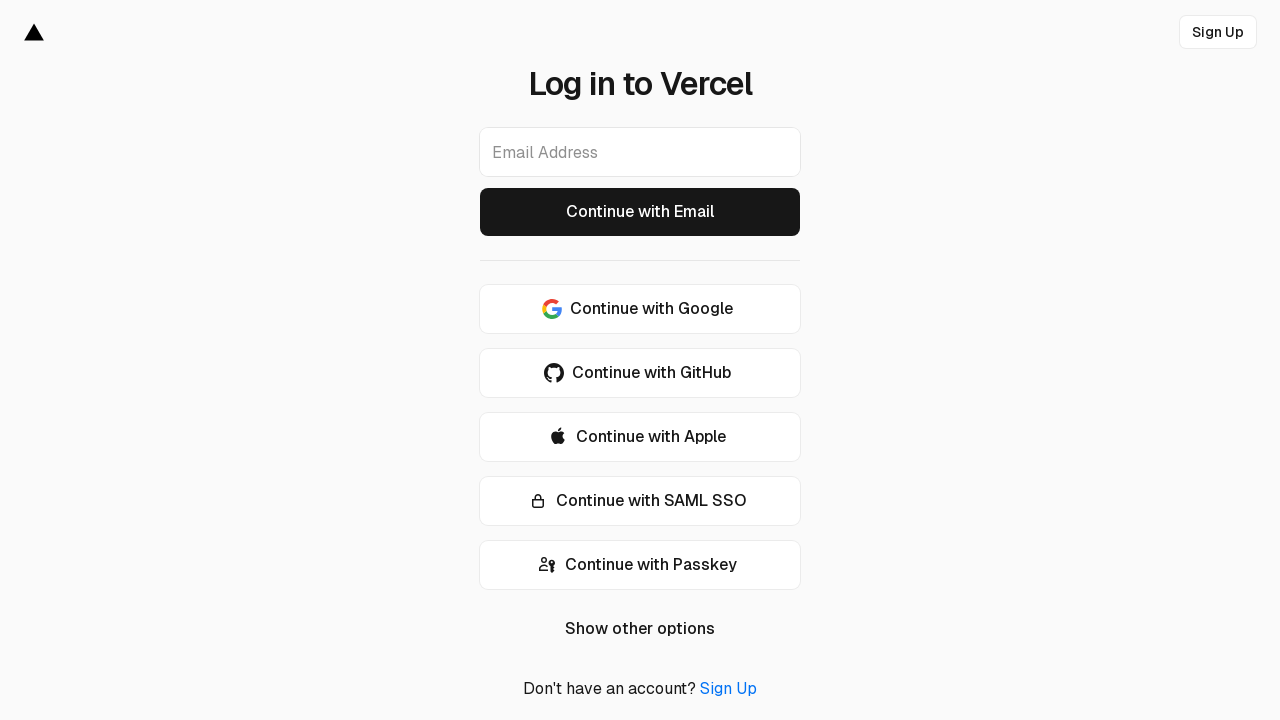

Pressed Tab key - navigated to first focusable element
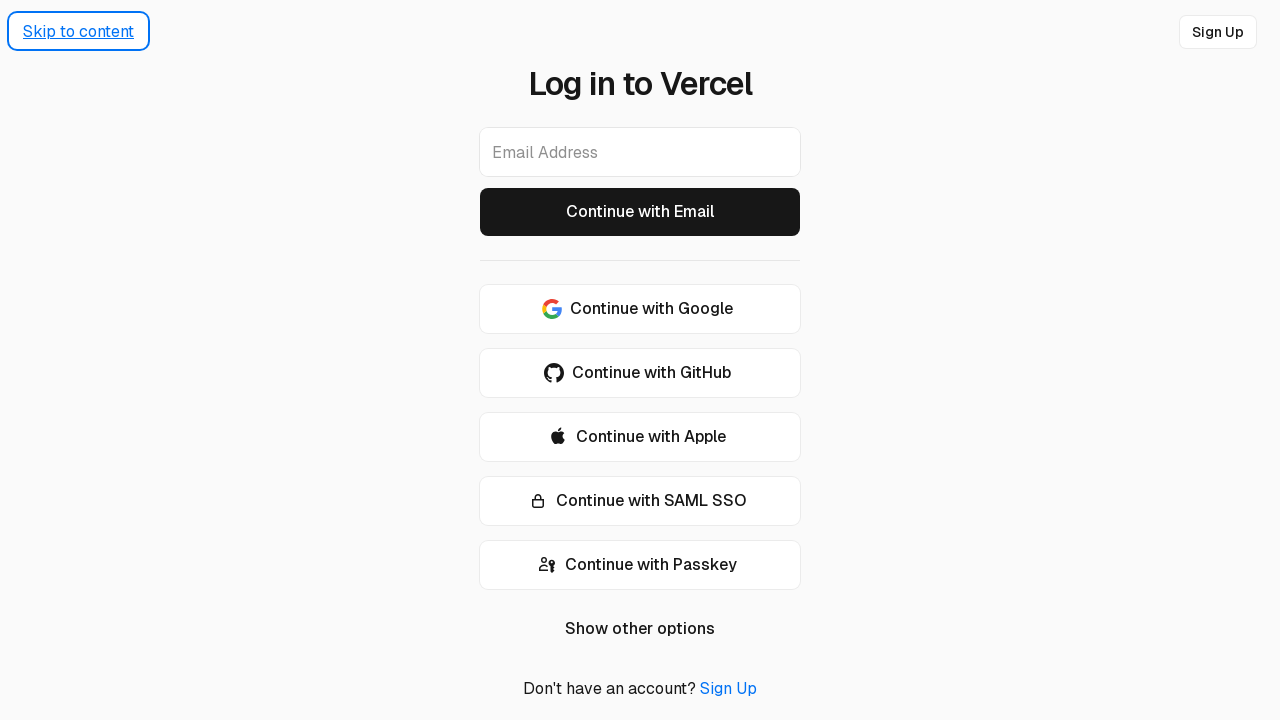

Waited 100ms after first Tab press
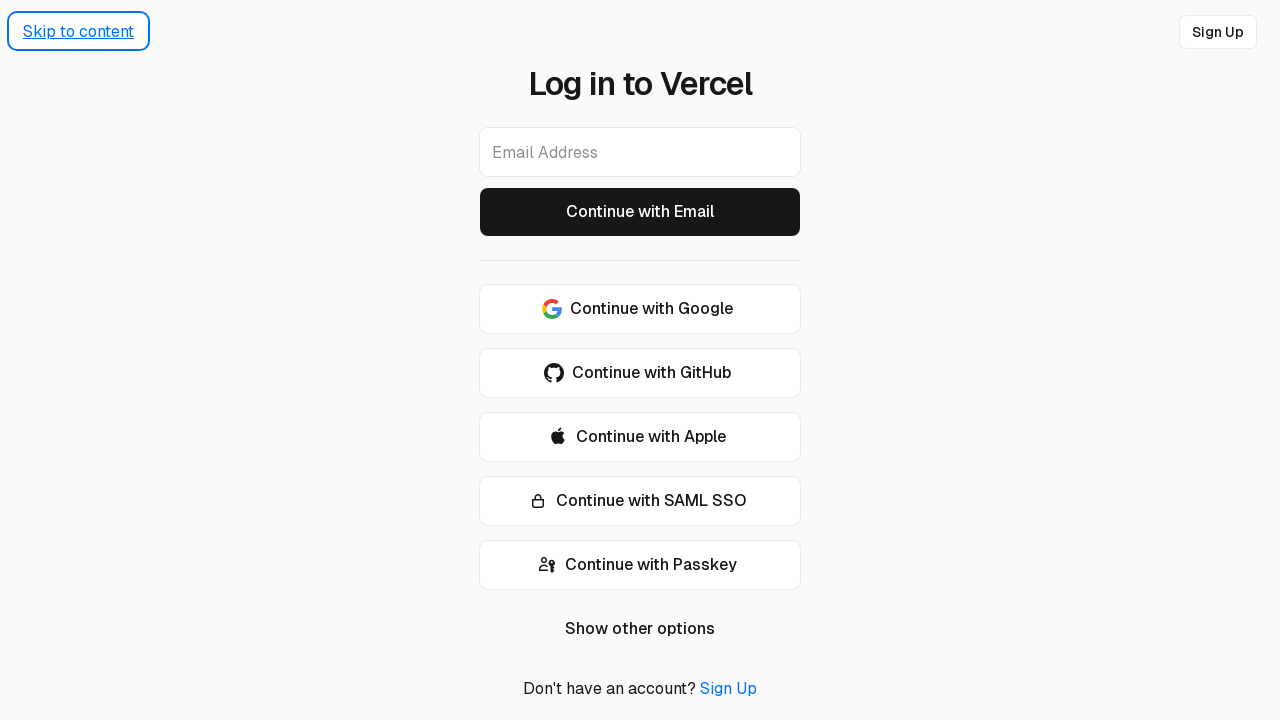

Pressed Tab key - navigated to second focusable element
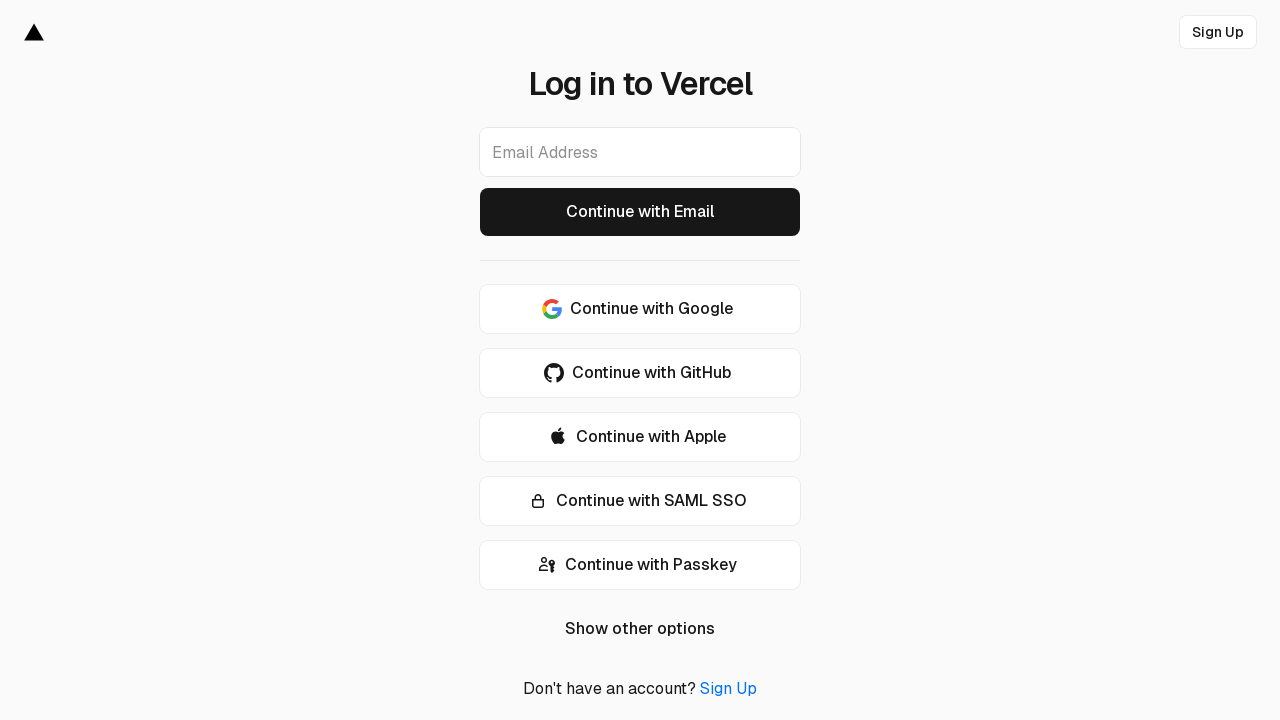

Waited 100ms after second Tab press
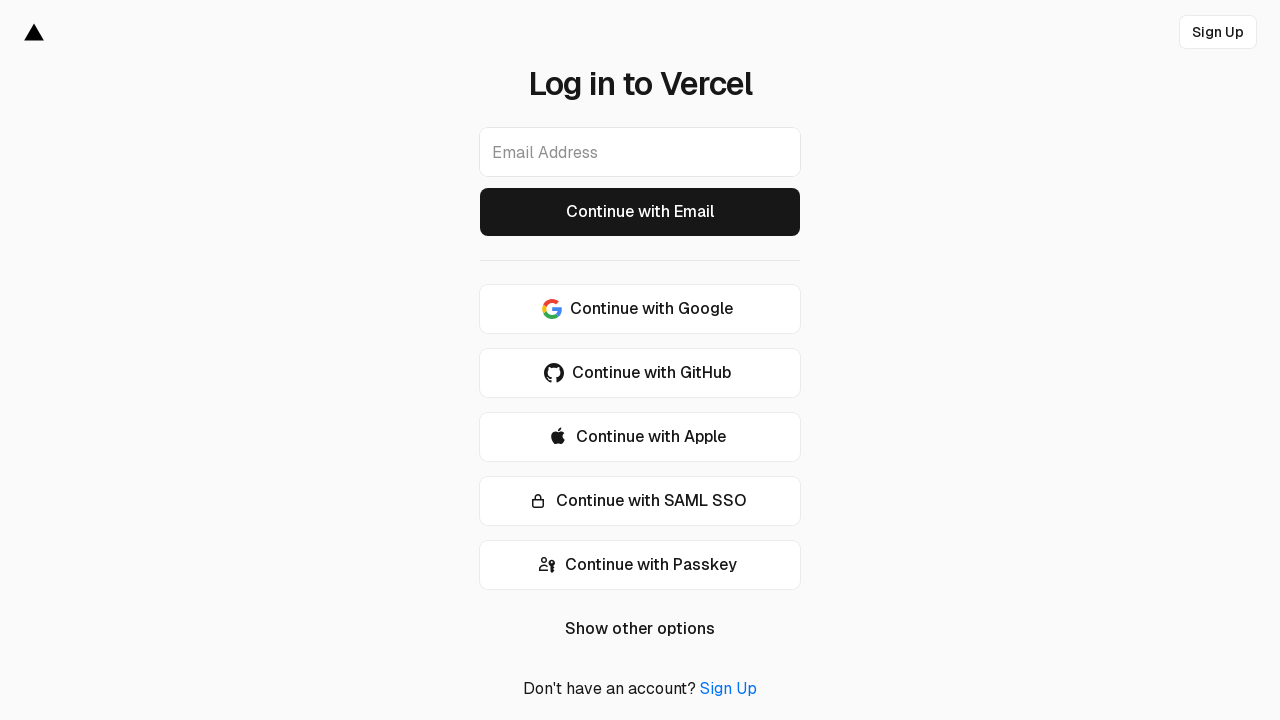

Pressed Tab key - navigated to third focusable element
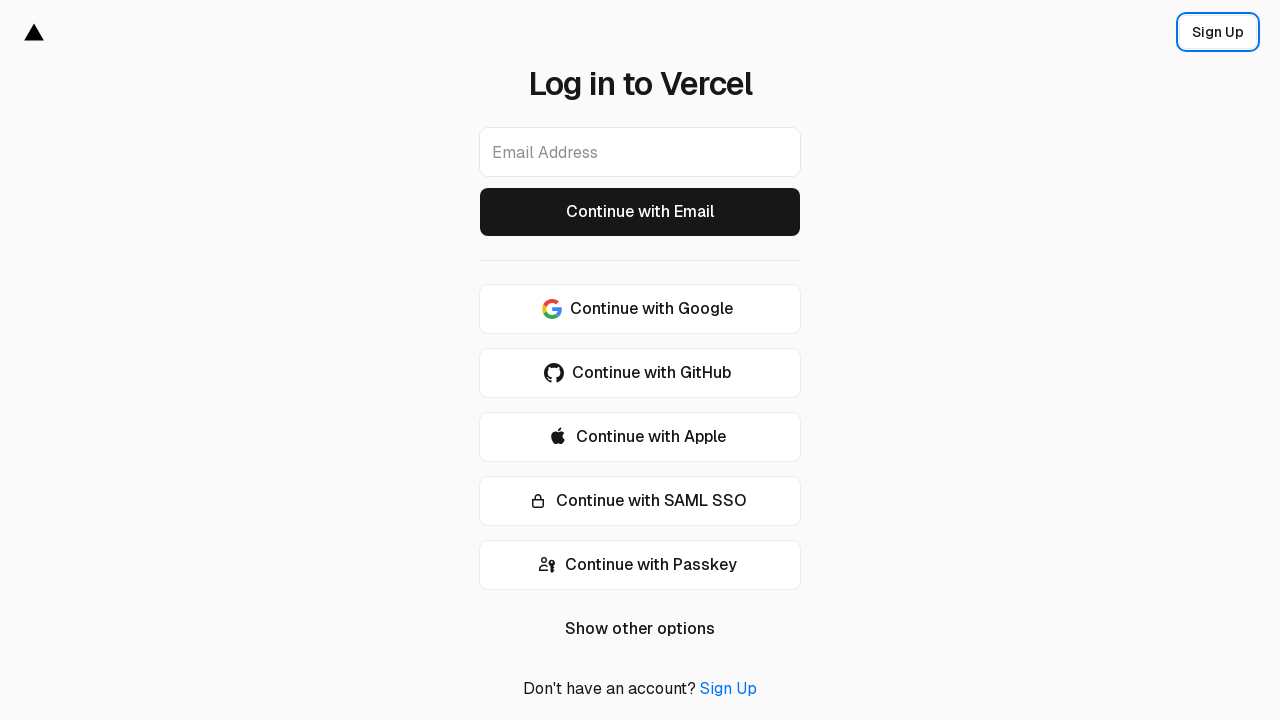

Waited 100ms after third Tab press
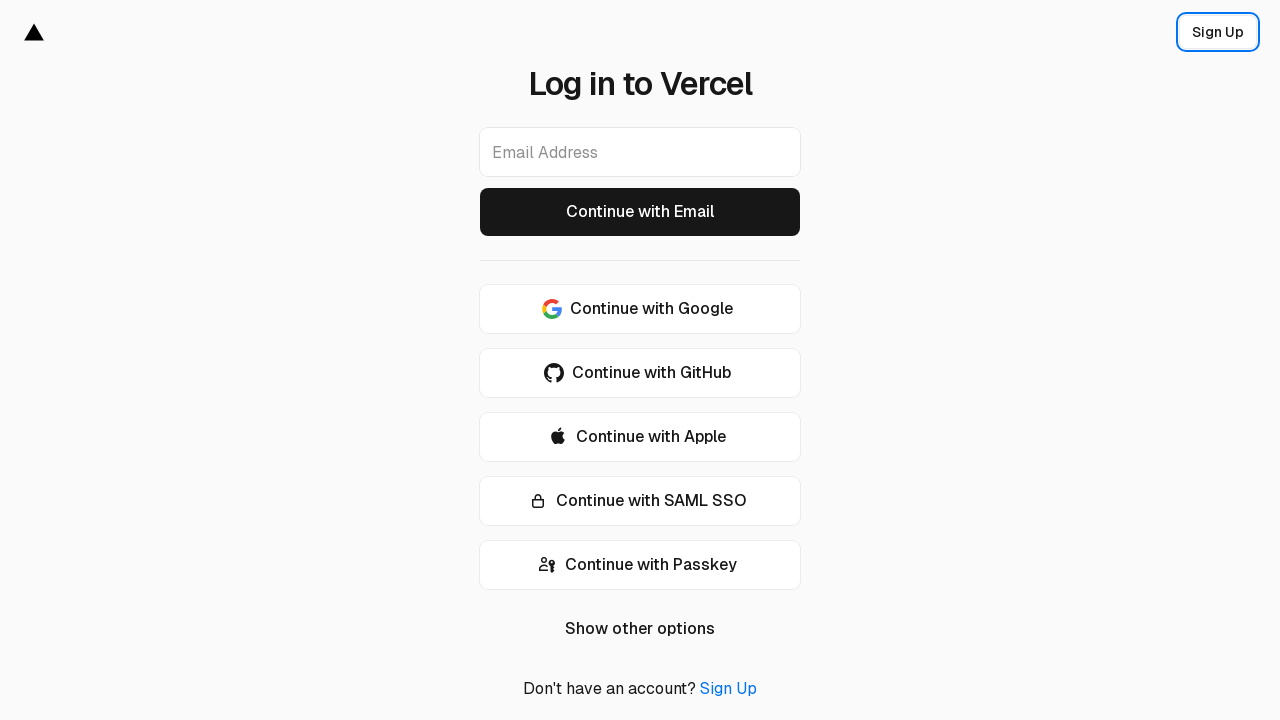

Pressed Tab key - navigated to fourth focusable element
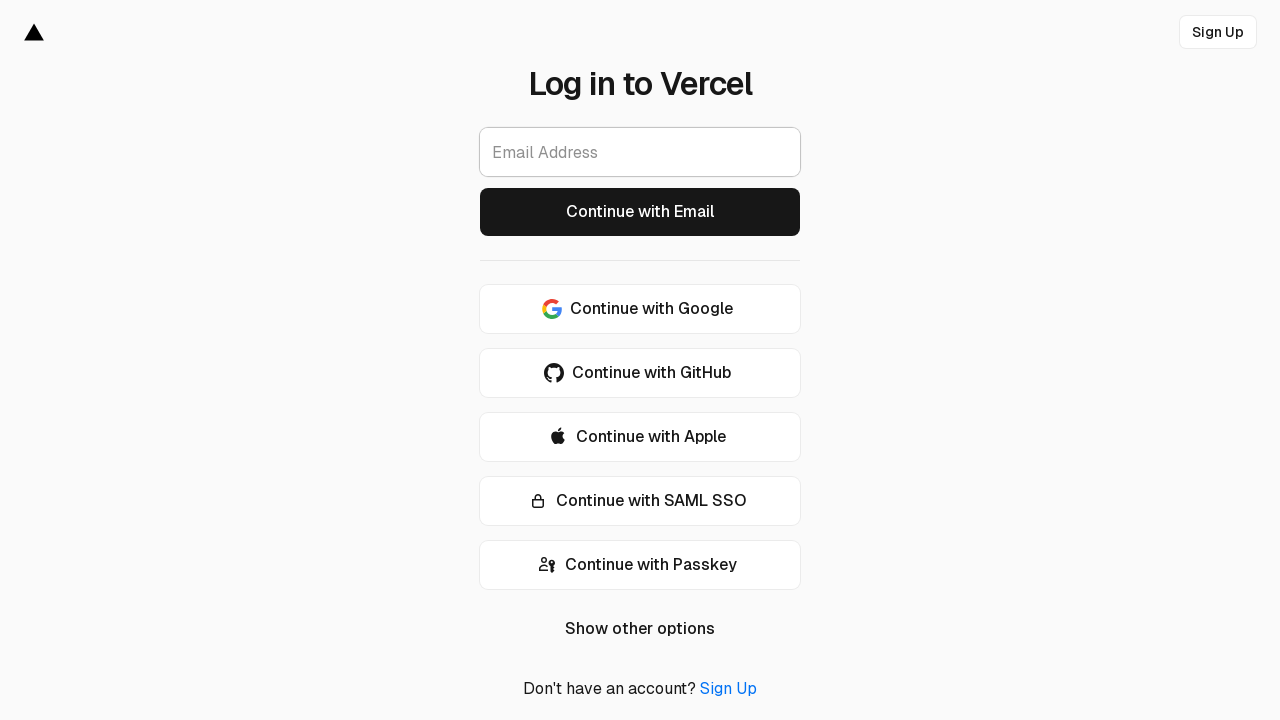

Waited 100ms after fourth Tab press
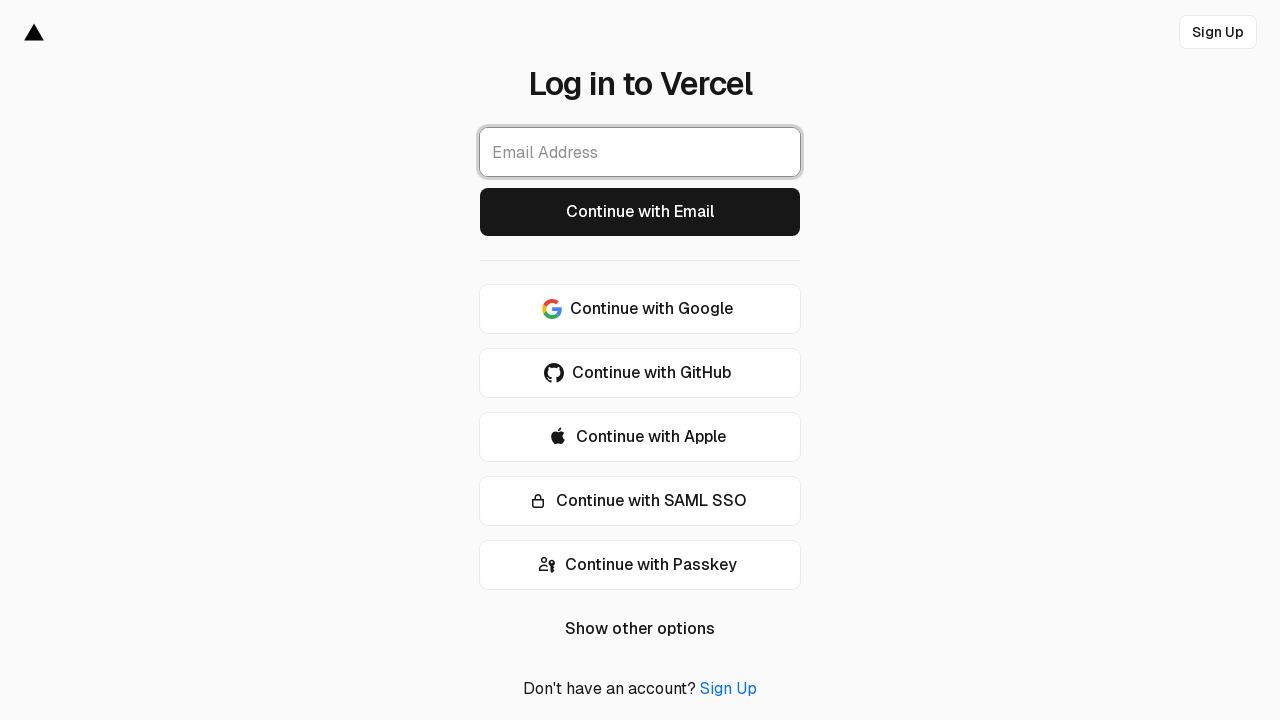

Pressed Tab key - navigated to fifth focusable element
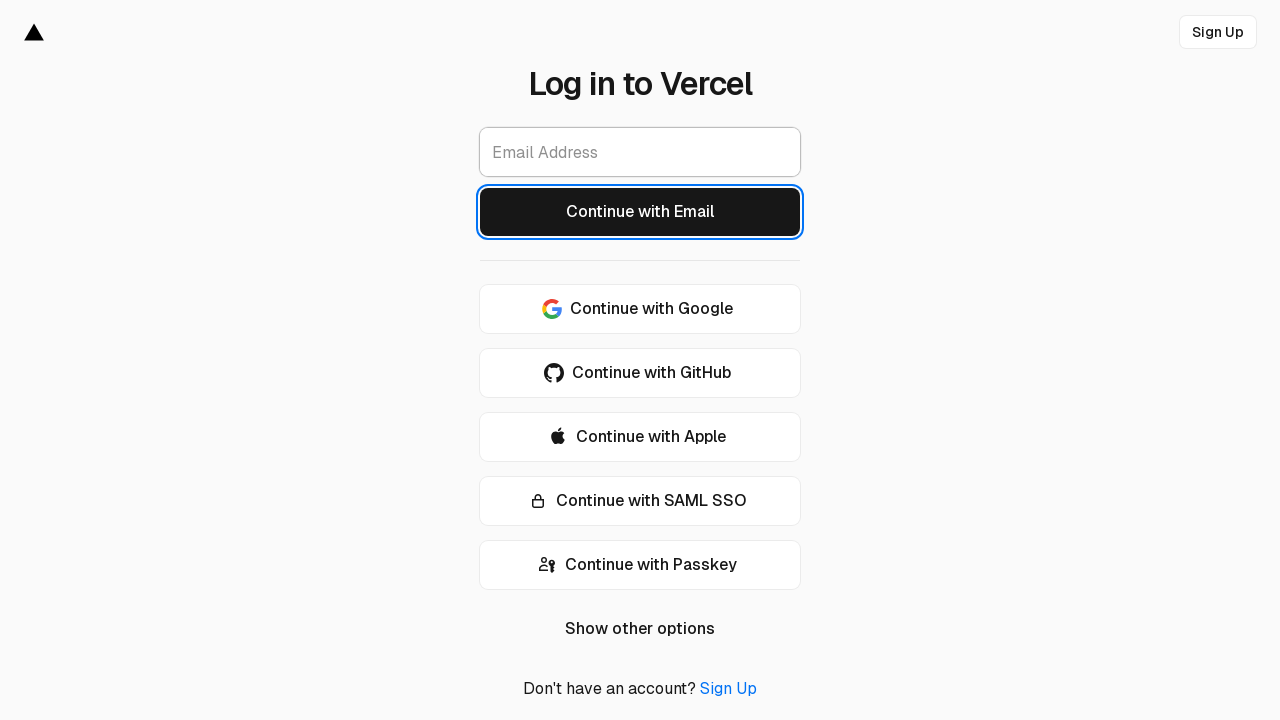

Waited 100ms after fifth Tab press
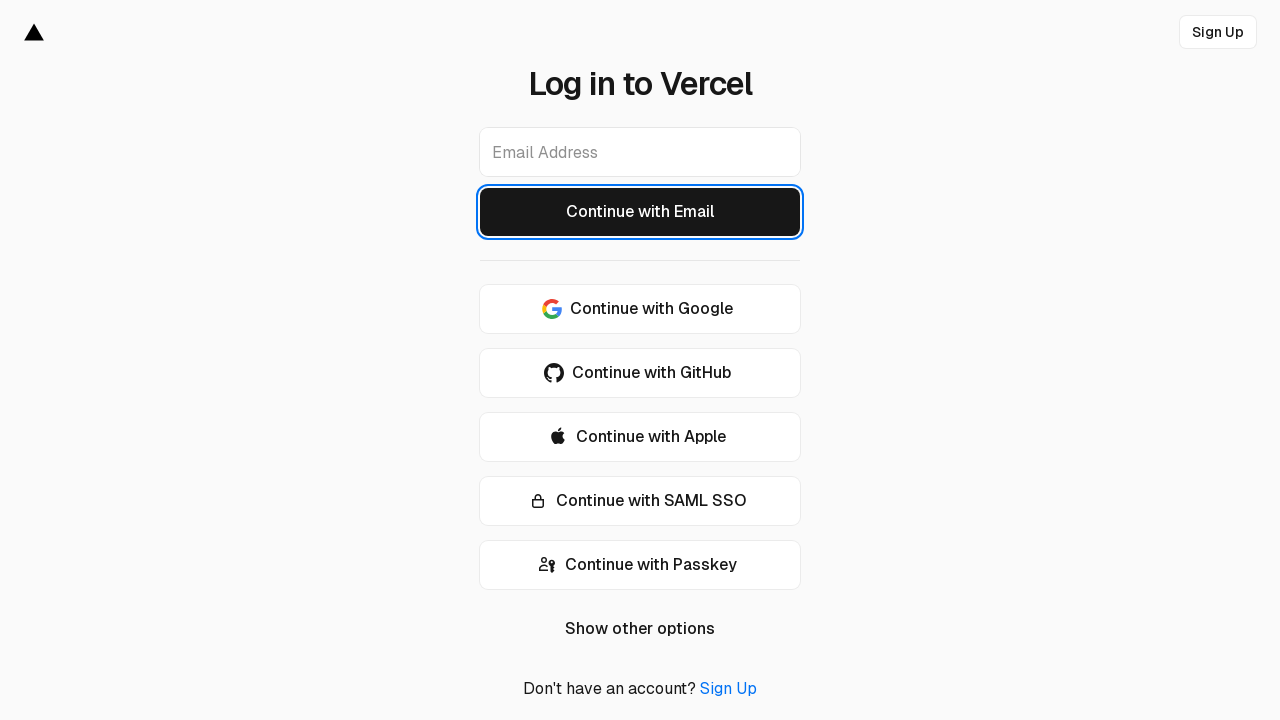

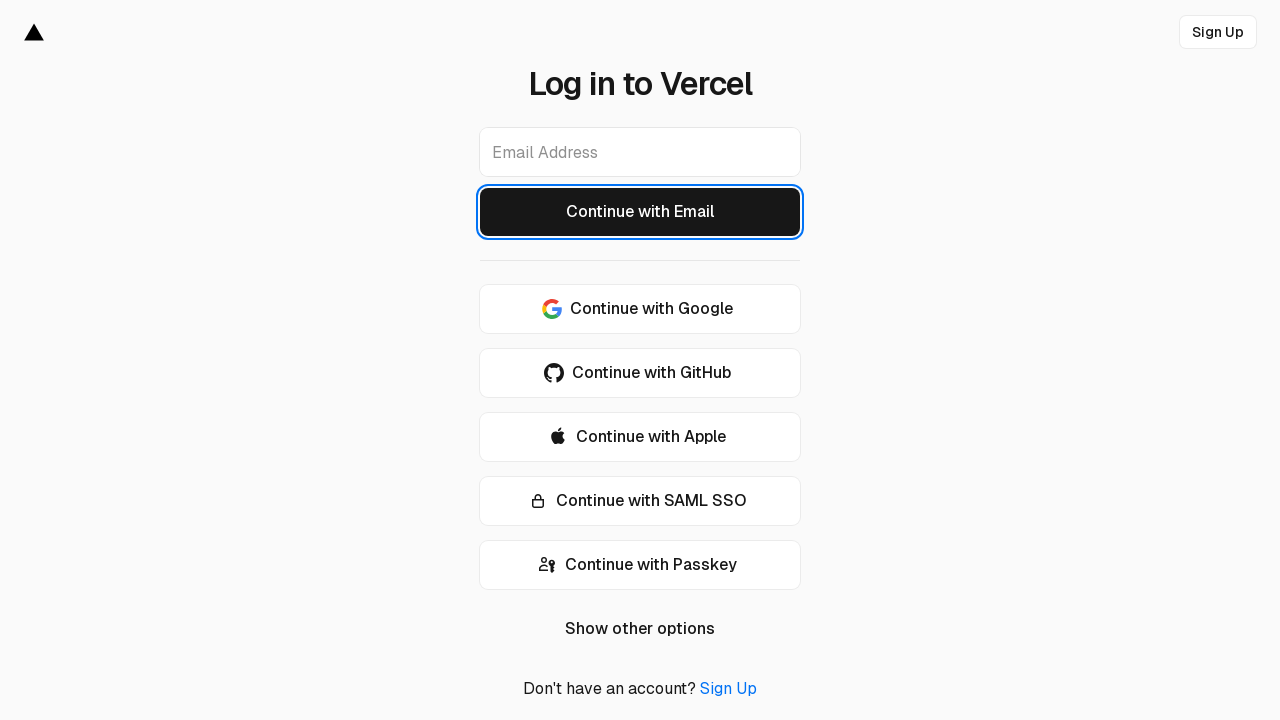